Tests interaction with disabled form elements by clicking on a disabled option and attempting to fill a potentially disabled text field

Starting URL: https://demoapps.qspiders.com/ui

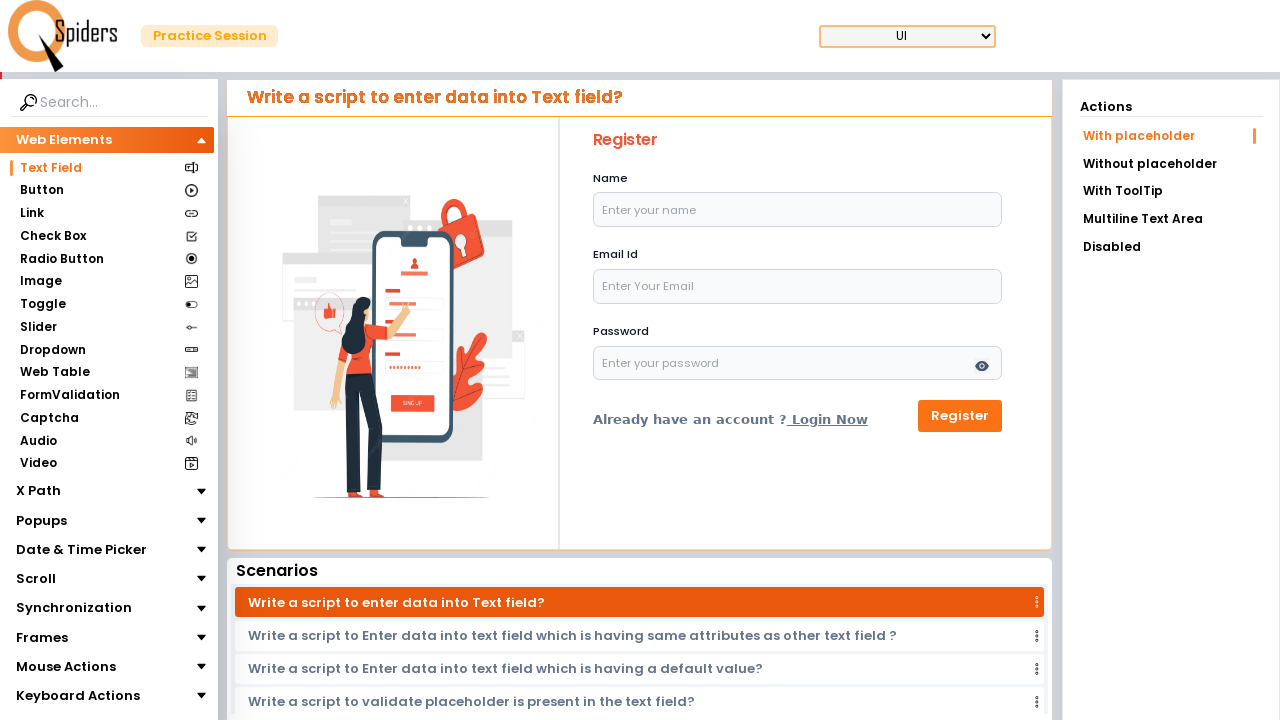

Clicked on the 'Disabled' option at (1171, 247) on xpath=//li[text()='Disabled']
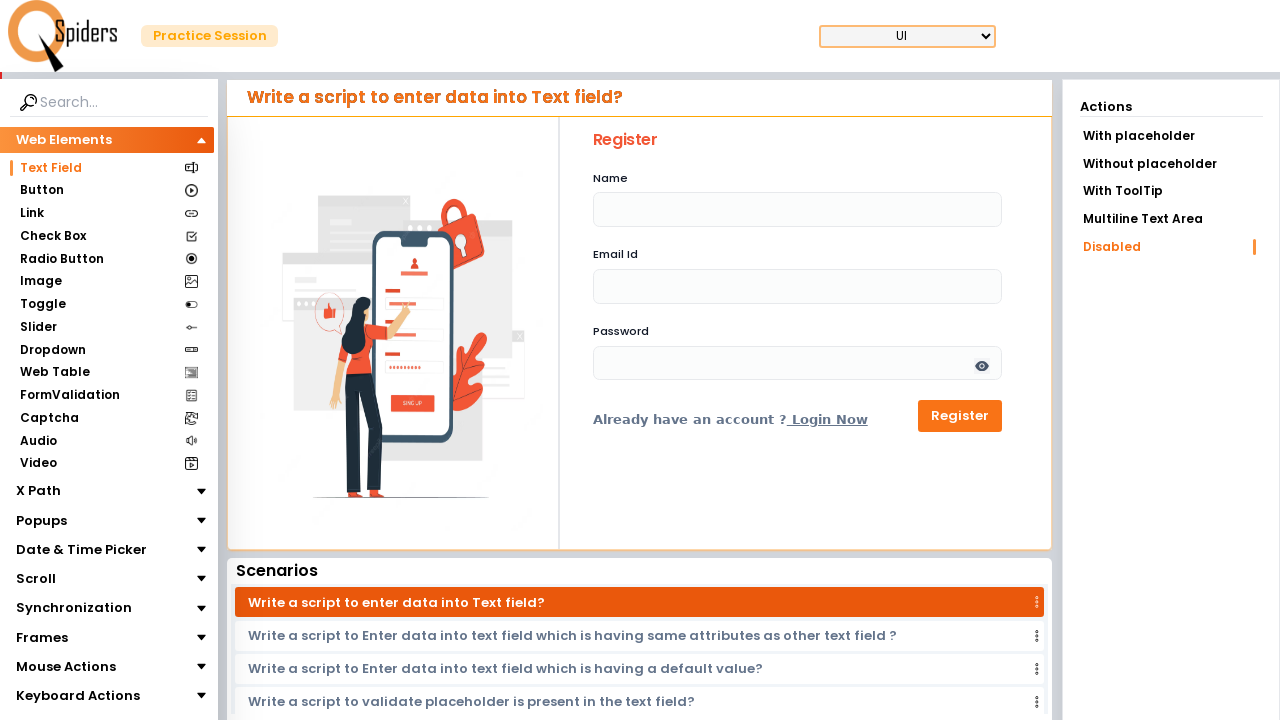

Waited for the form with #name field to load
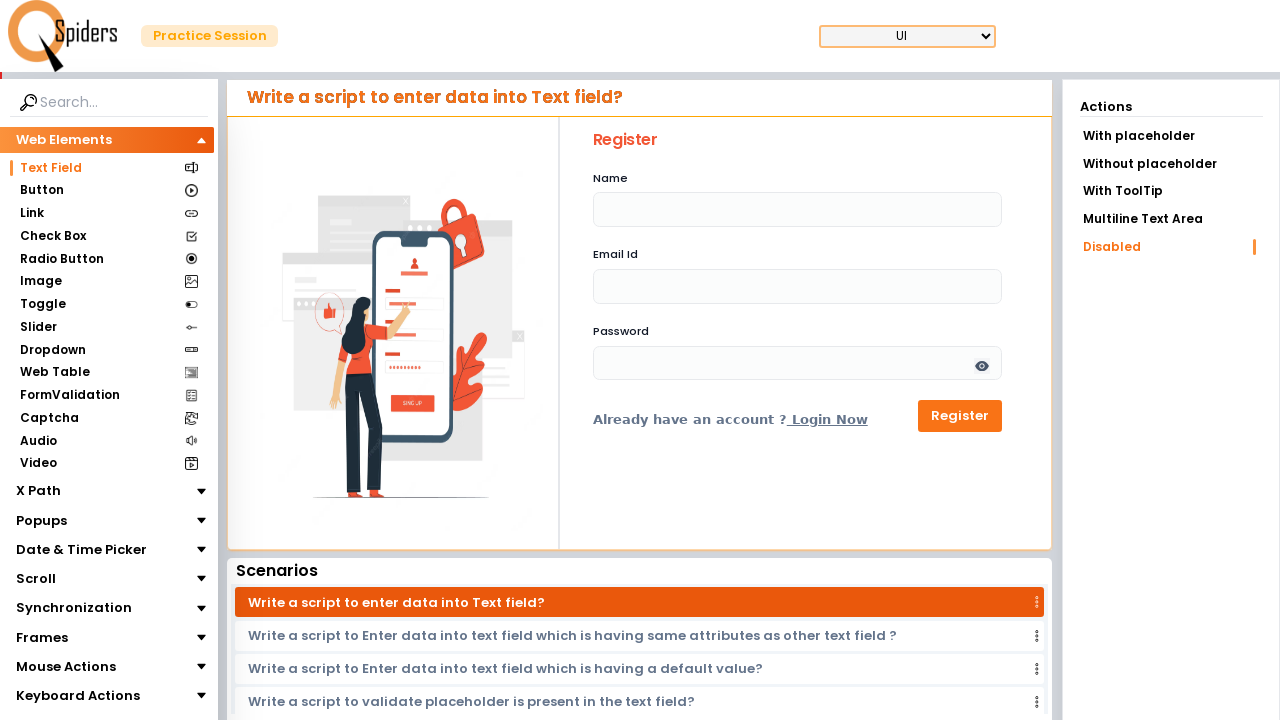

Located the name text field element
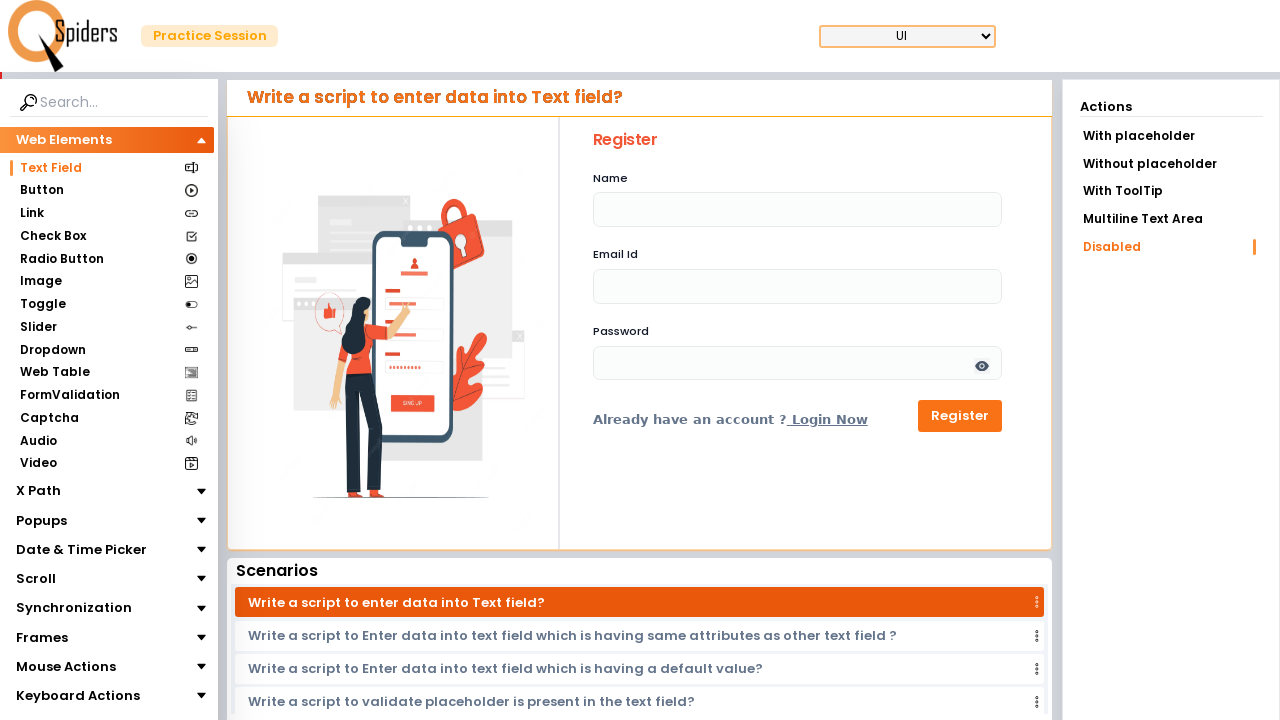

Name field is disabled - cannot fill it
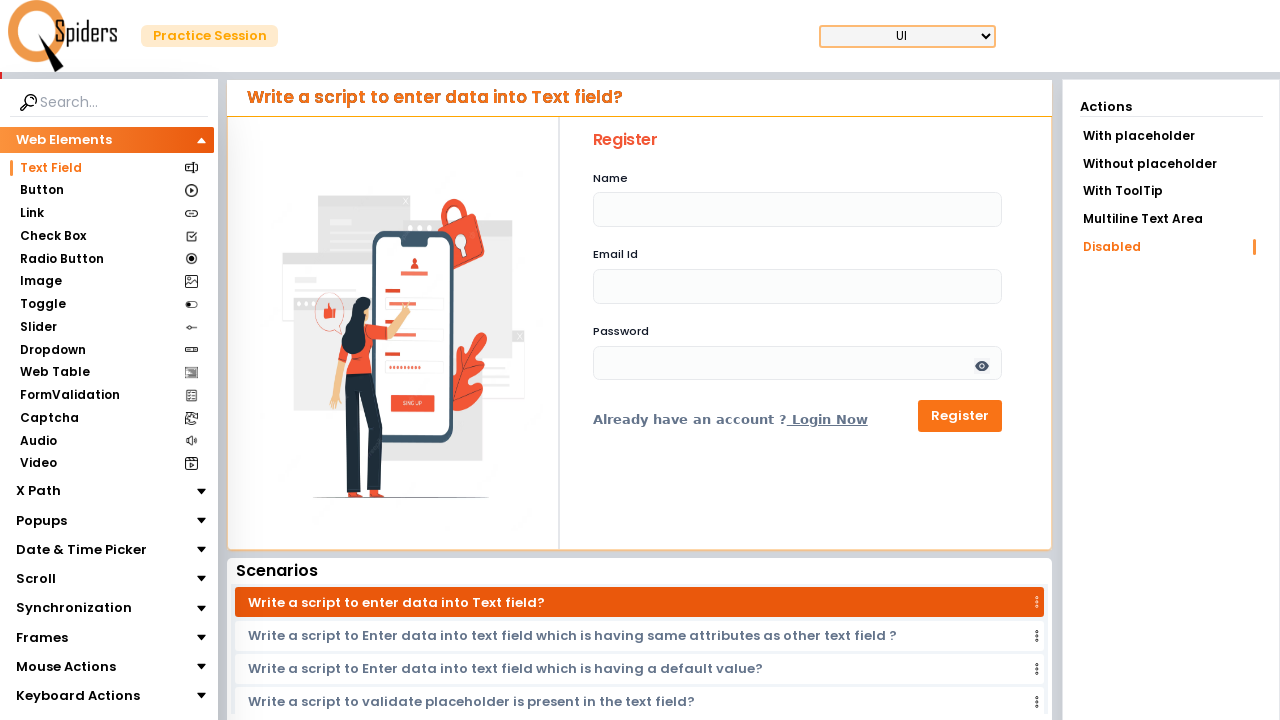

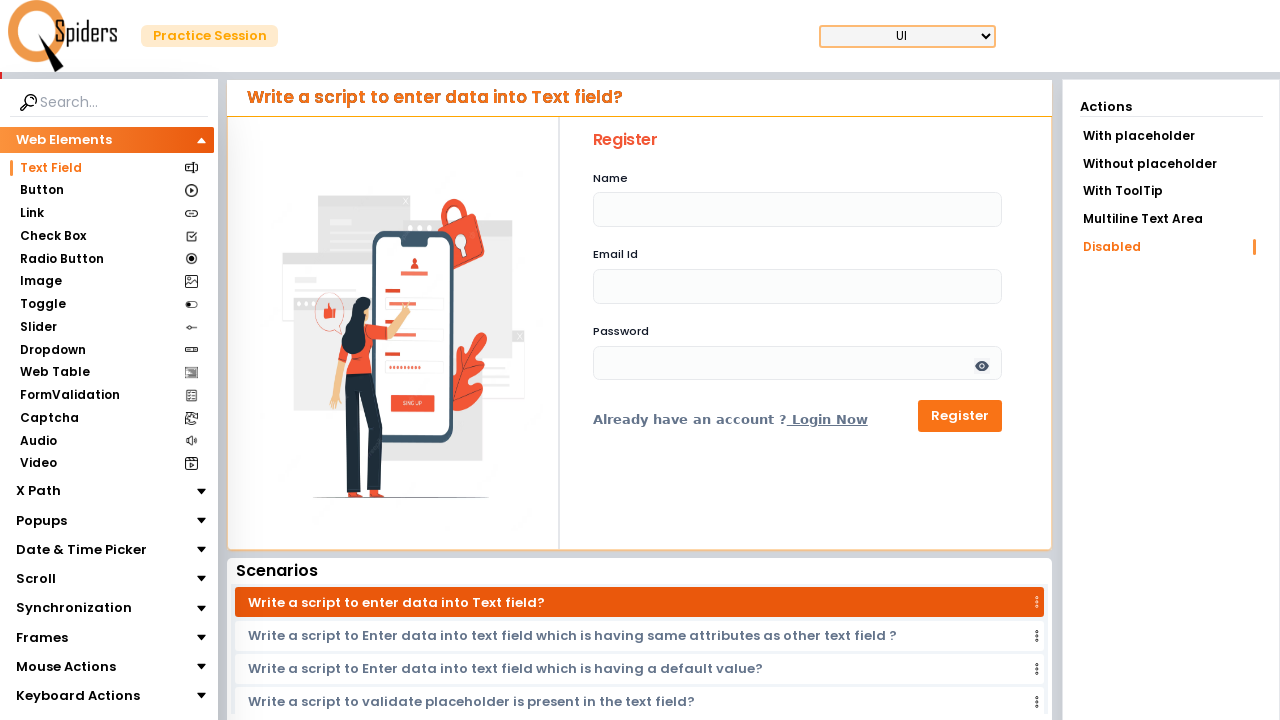